Tests navigation to the Elements section and Text Box page, verifying that all form inputs (name, email, current address, permanent address) and submit button are enabled.

Starting URL: https://demoqa.com

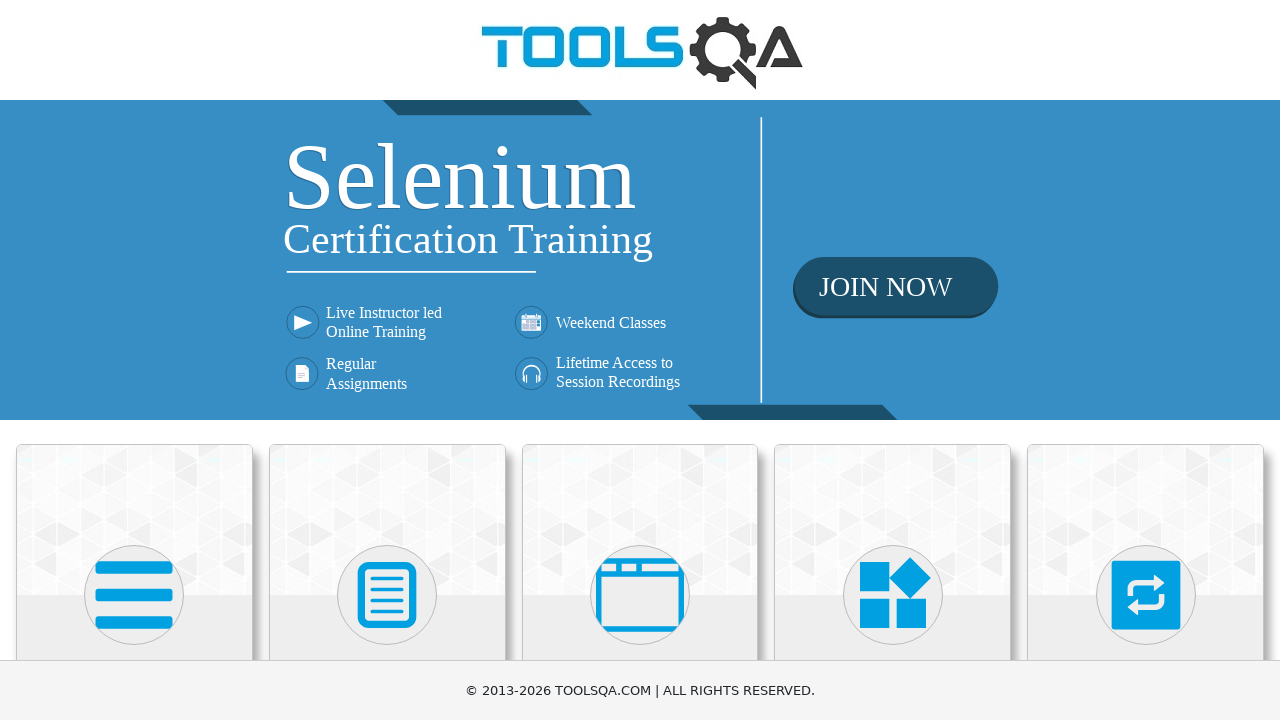

Clicked on Elements card at (134, 360) on xpath=//*[text()='Elements']
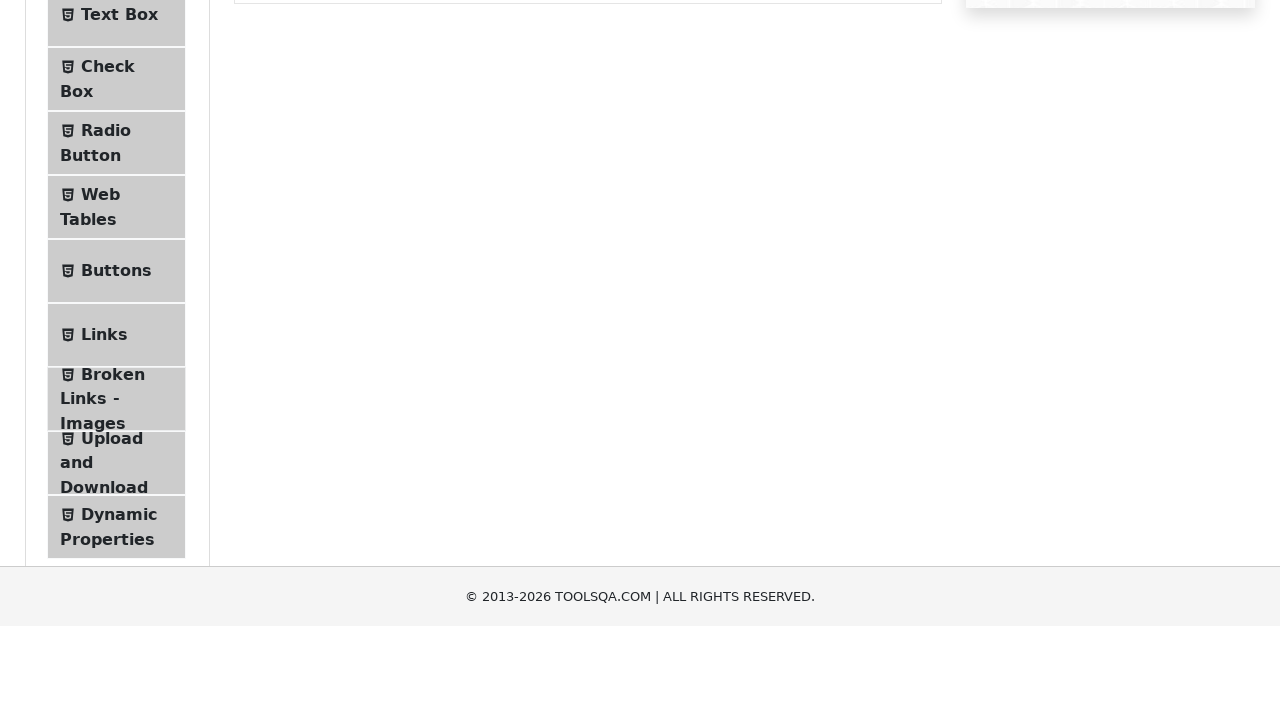

Waited for navigation to Elements section
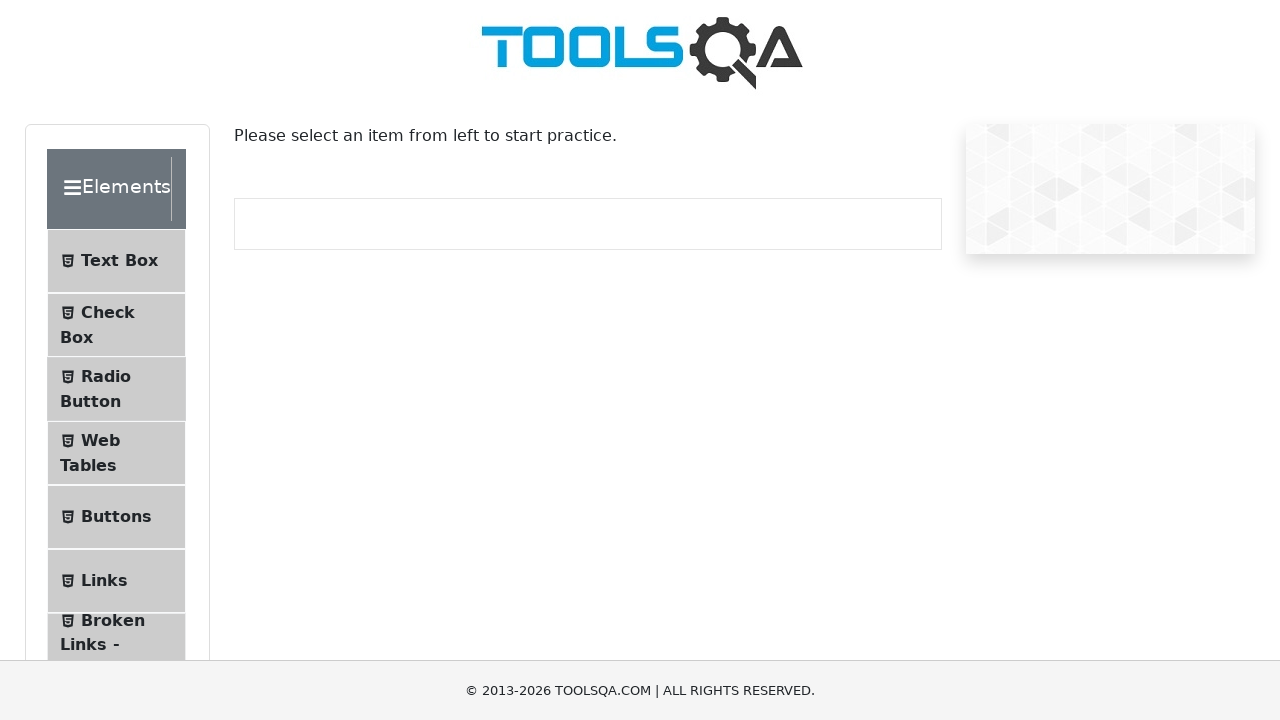

Clicked on Text Box menu item at (116, 261) on #item-0
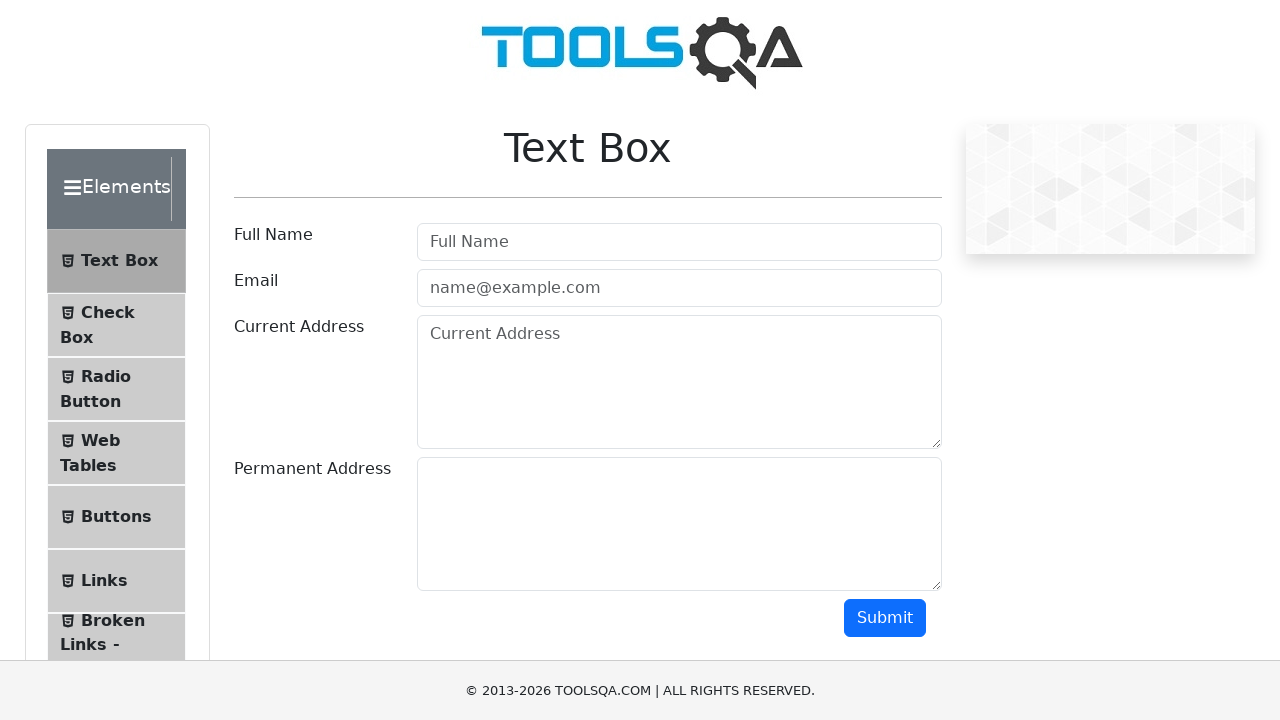

Waited for navigation to Text Box page
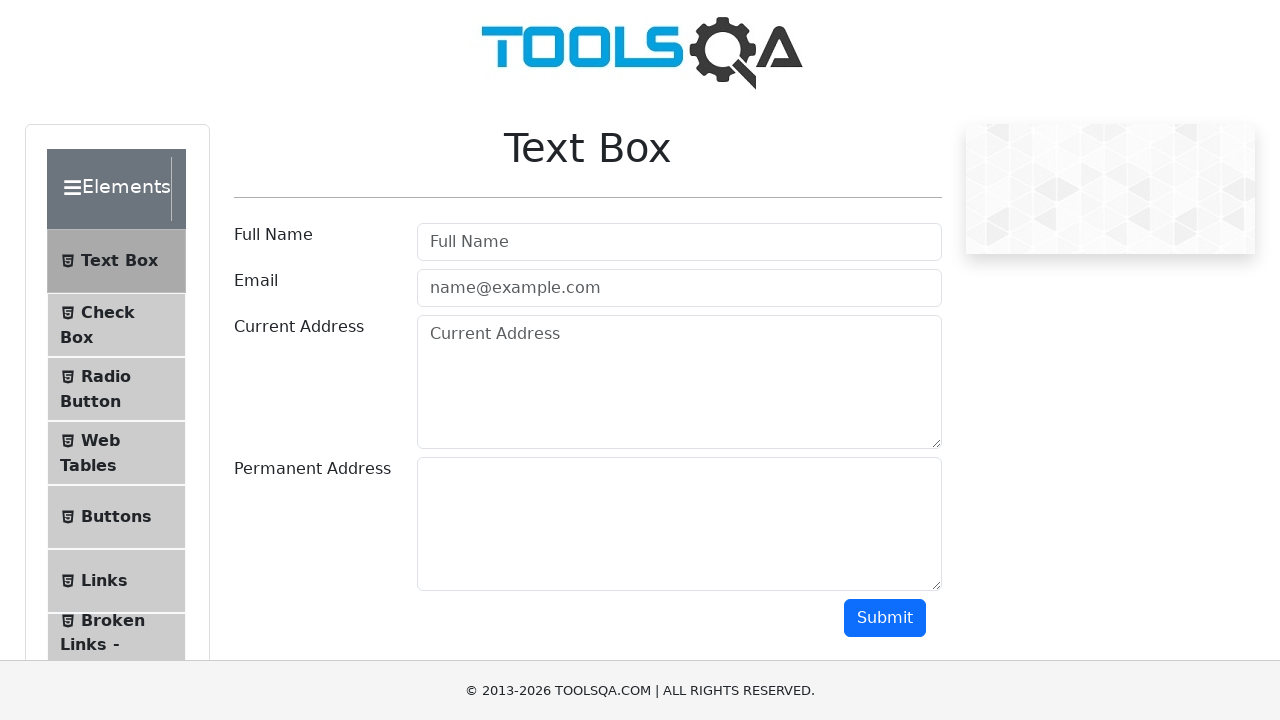

Verified name input field is visible
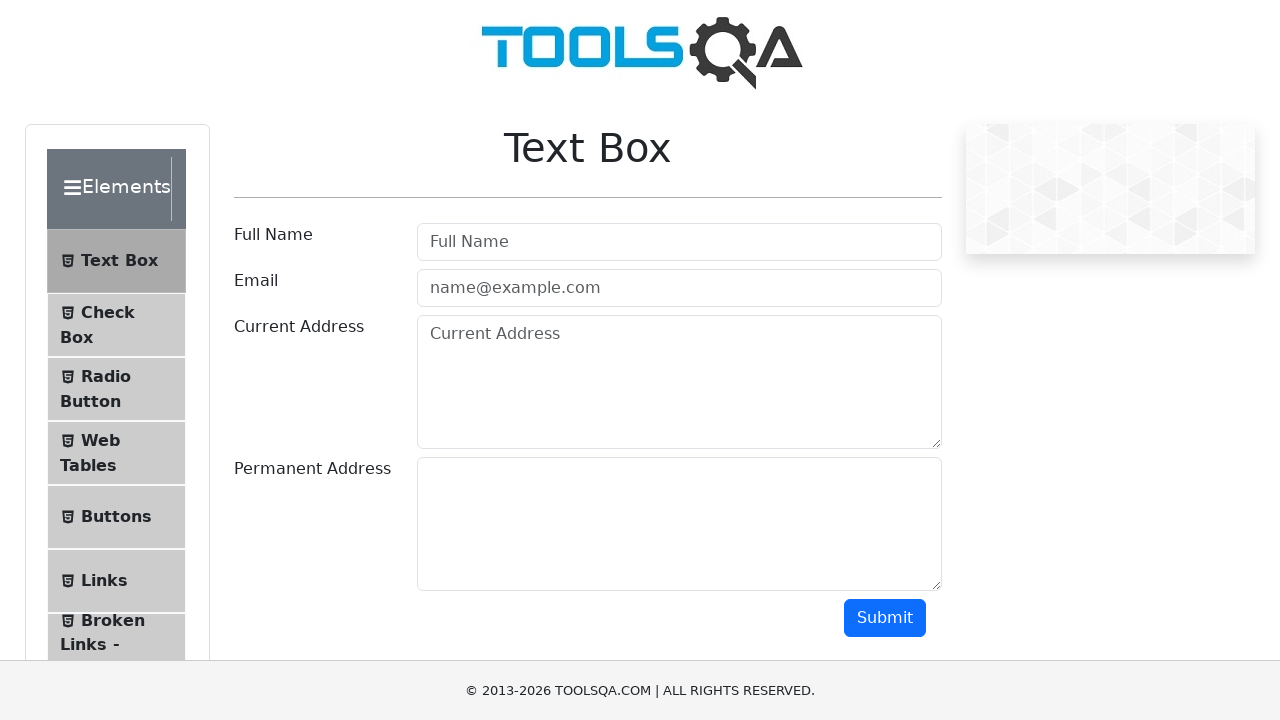

Verified email input field is visible
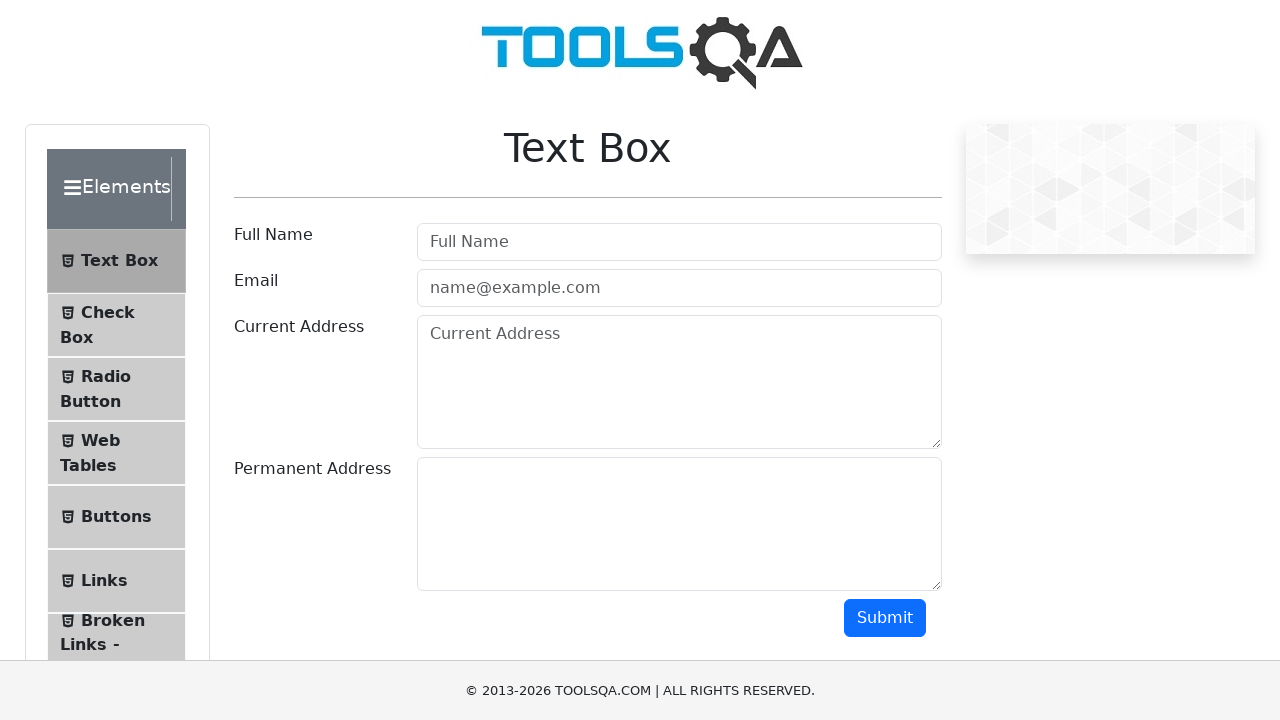

Verified current address input field is visible
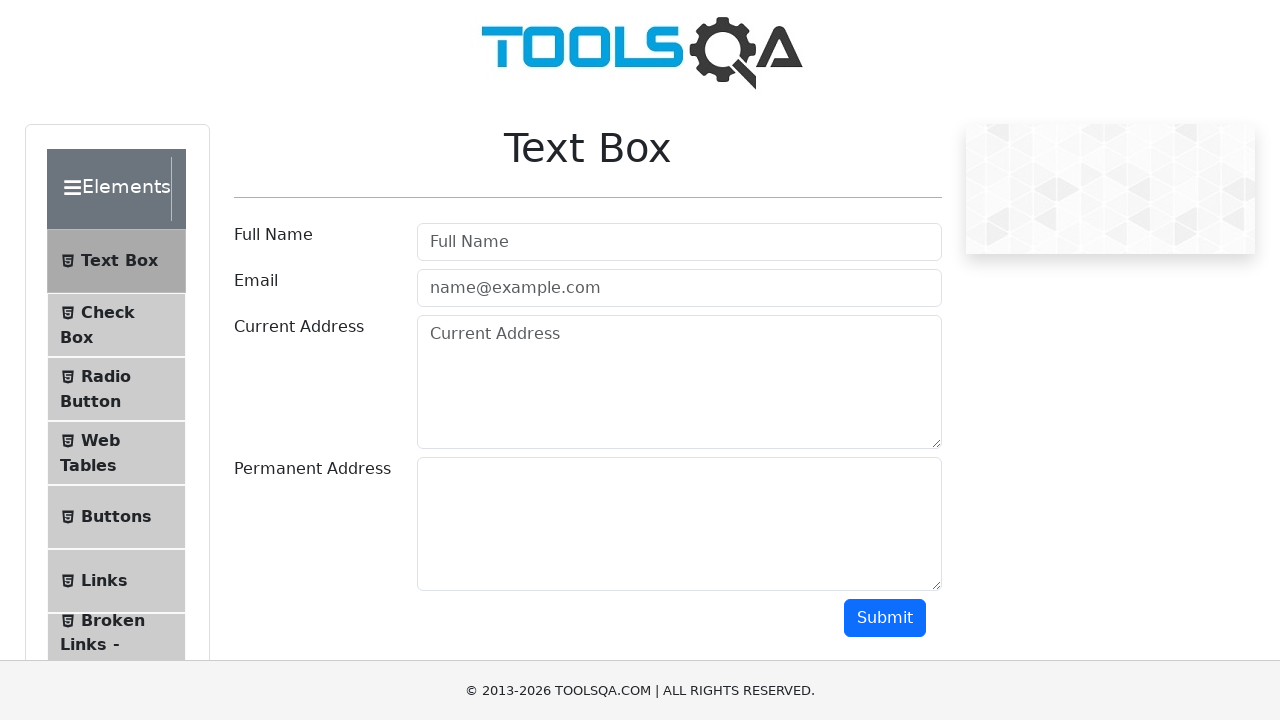

Verified permanent address input field is visible
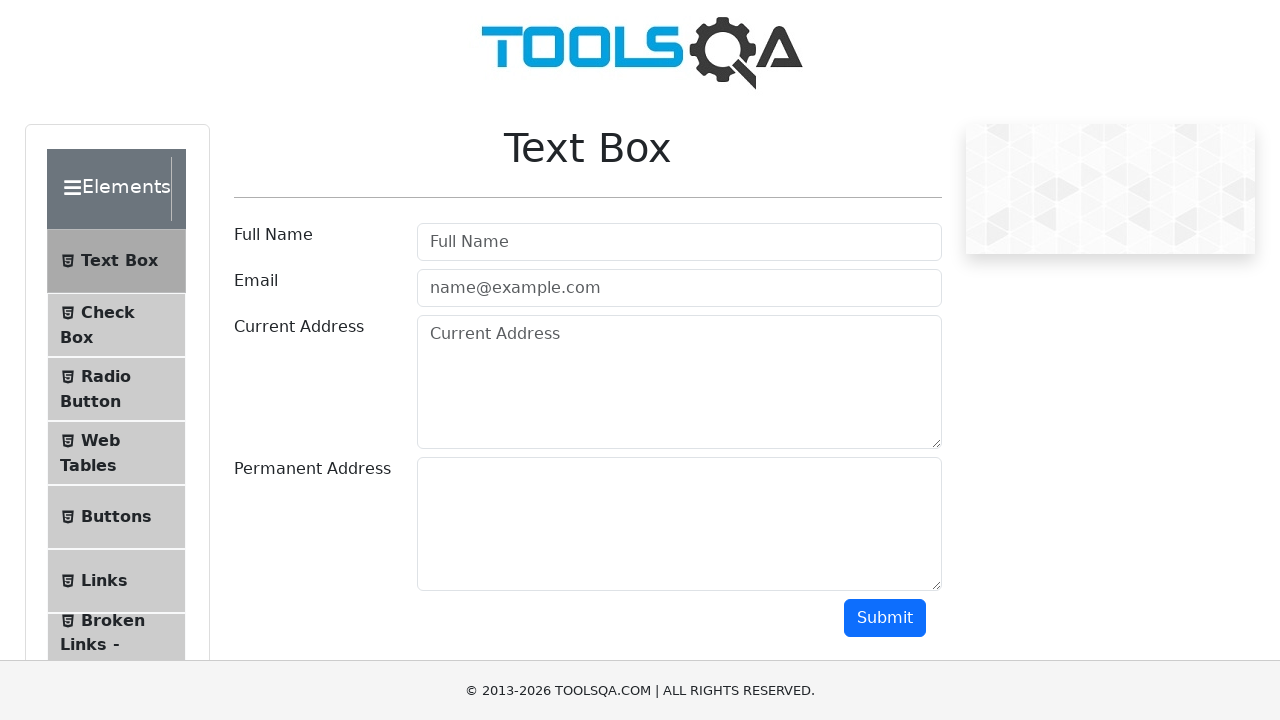

Verified submit button is visible and enabled
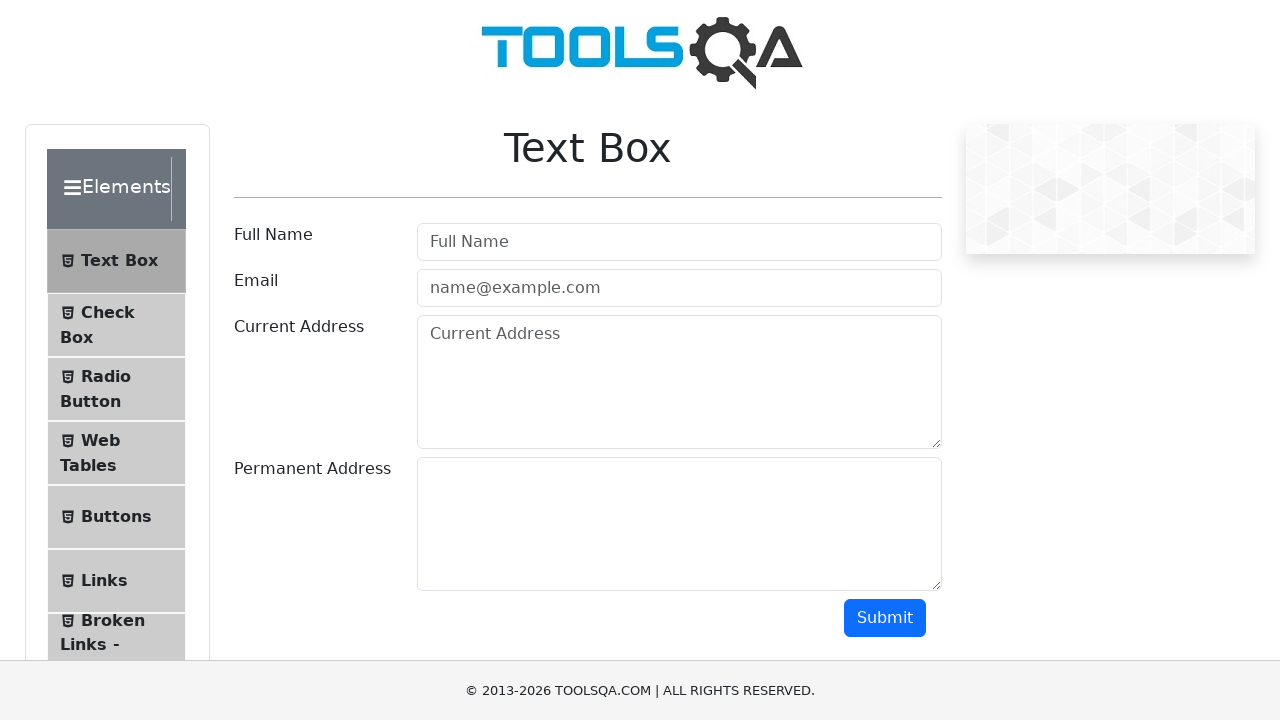

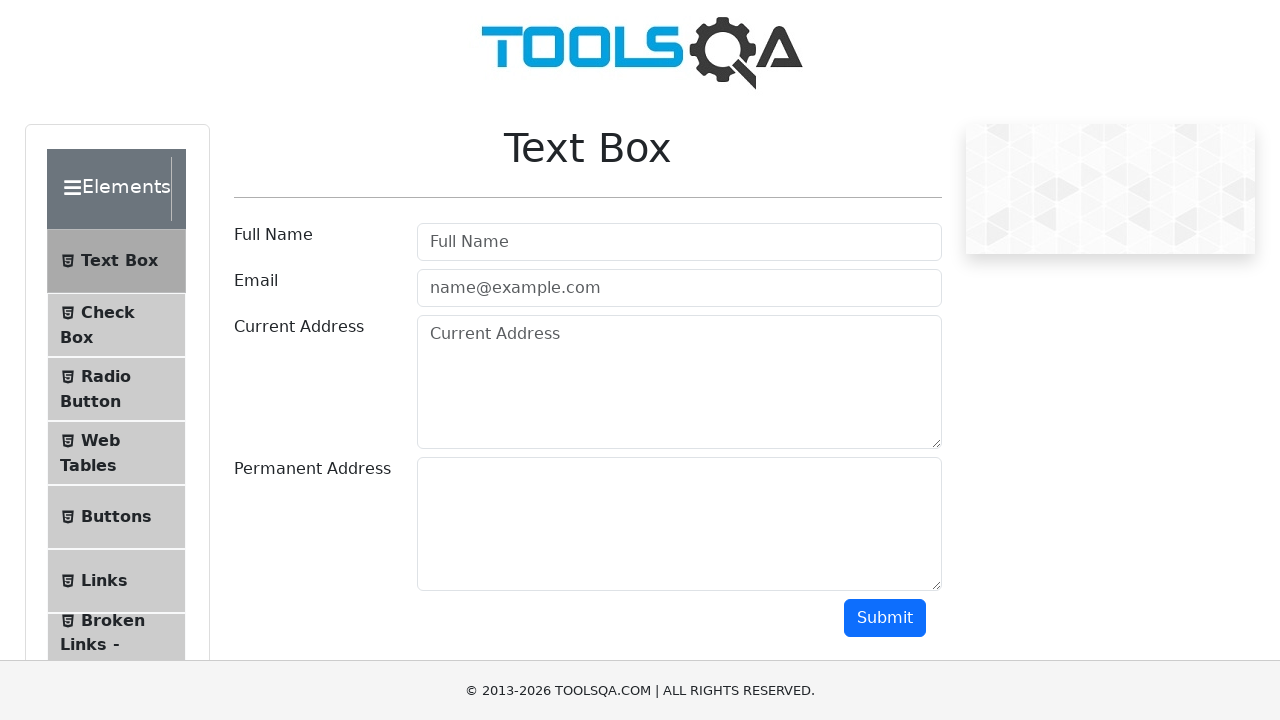